Navigates through a demo automation testing site to test window switching functionality by opening a new window and switching to it

Starting URL: https://demo.automationtesting.in/Index.html

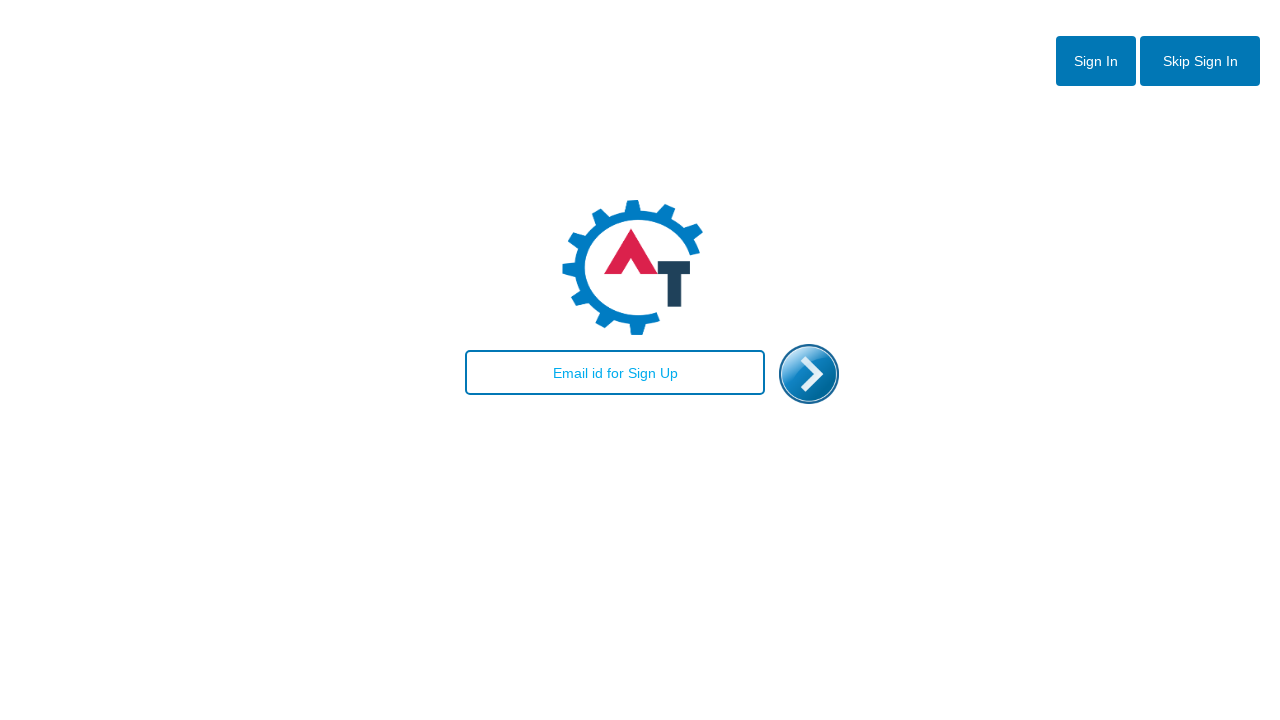

Clicked enter image button to proceed at (809, 374) on #enterimg
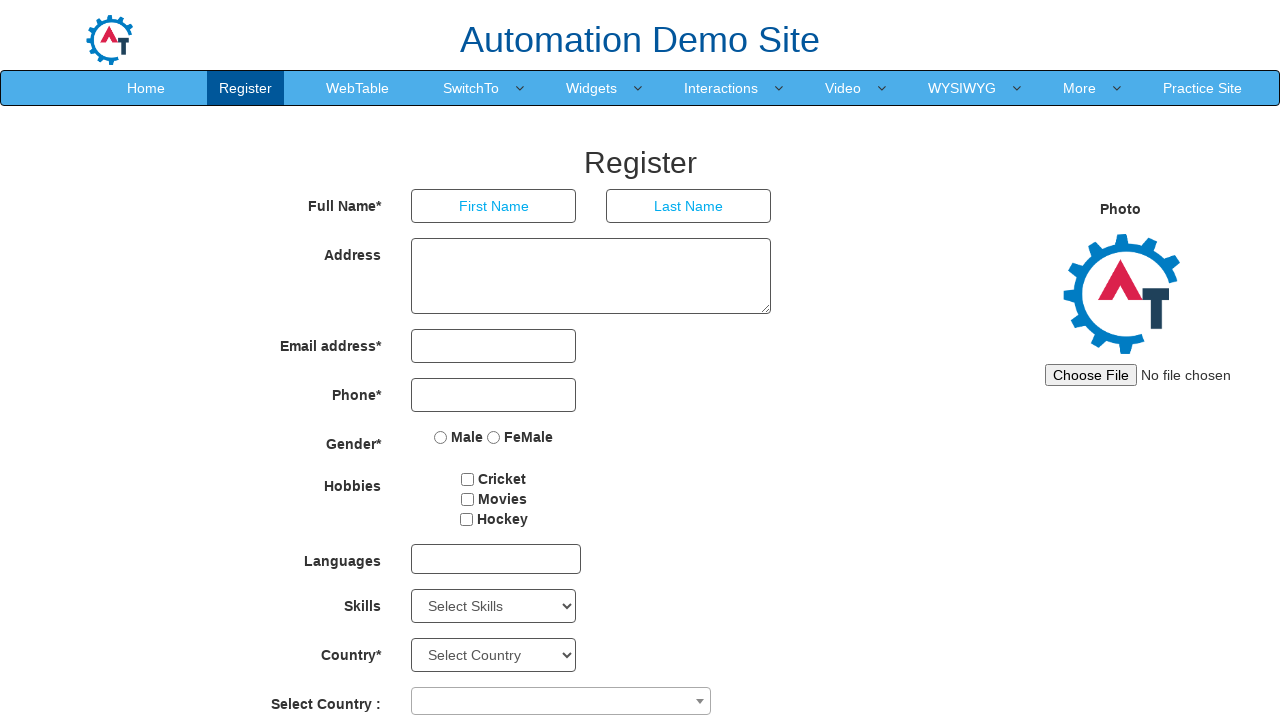

Clicked SwitchTo menu at (471, 88) on xpath=//a[text()='SwitchTo']
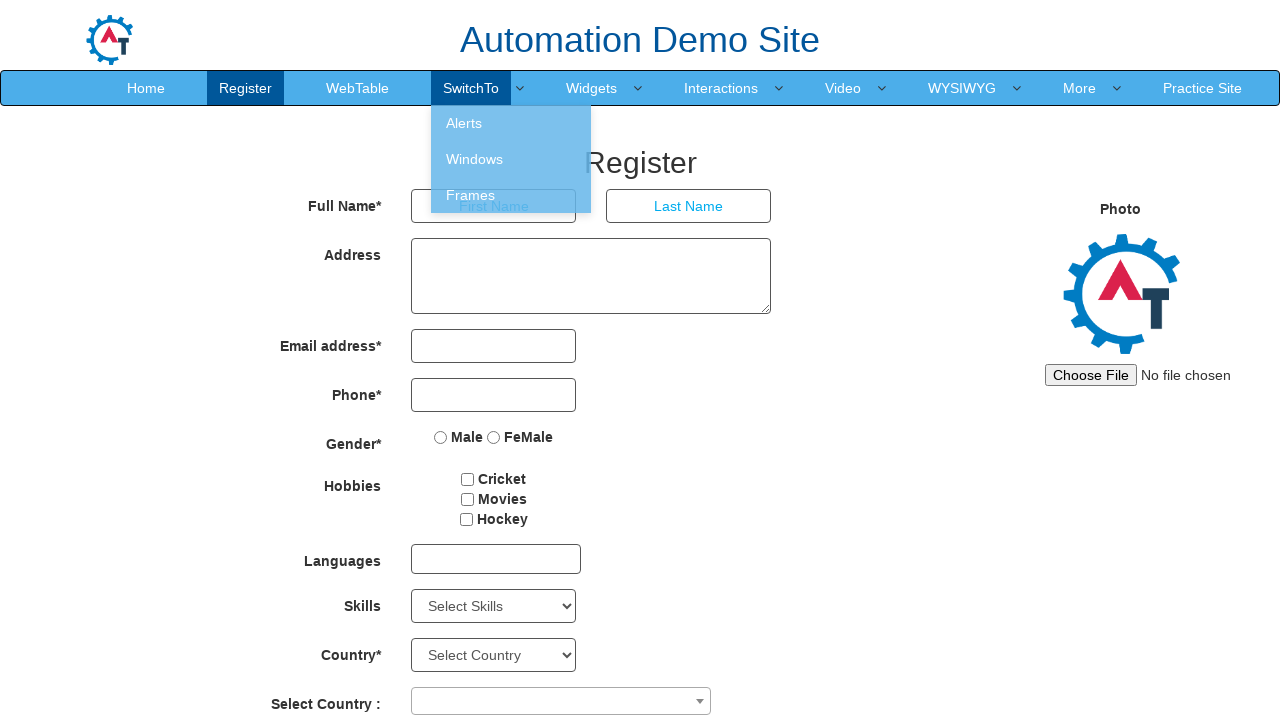

Clicked Windows option from SwitchTo menu at (511, 159) on xpath=//a[text()='Windows']
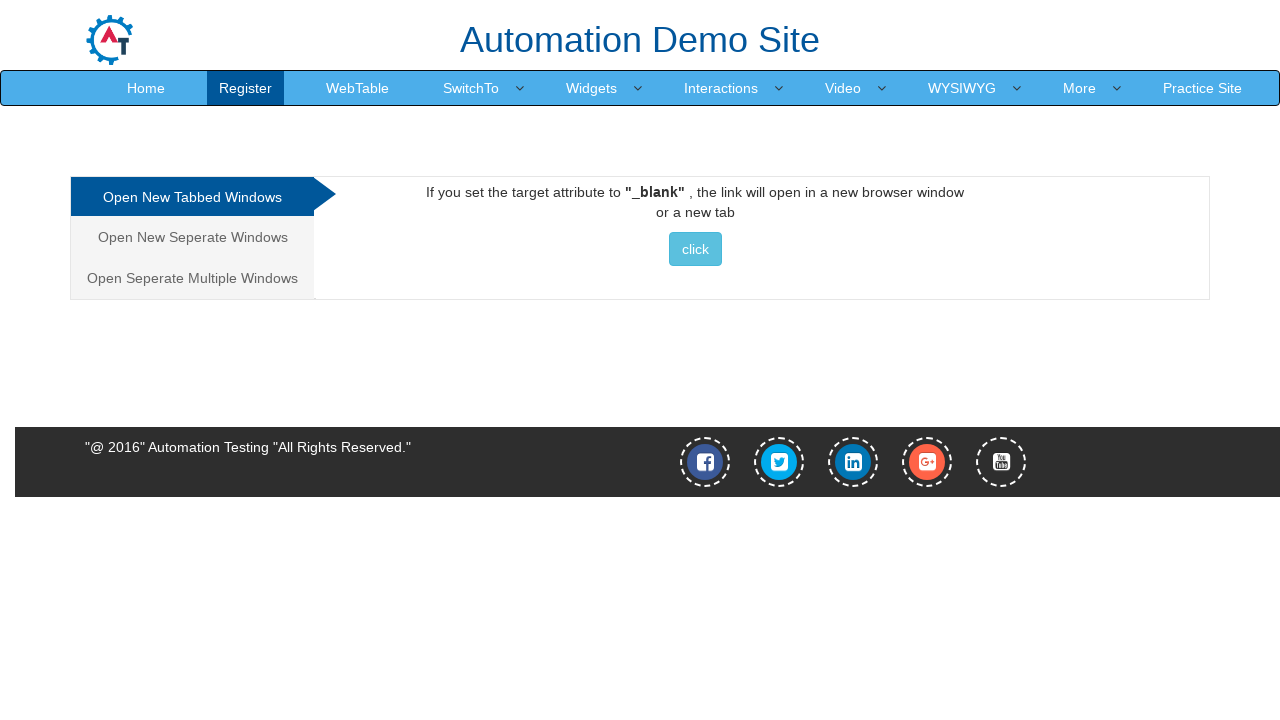

Clicked on analytics tab to ensure correct page state at (192, 197) on xpath=//a[@class='analystic']
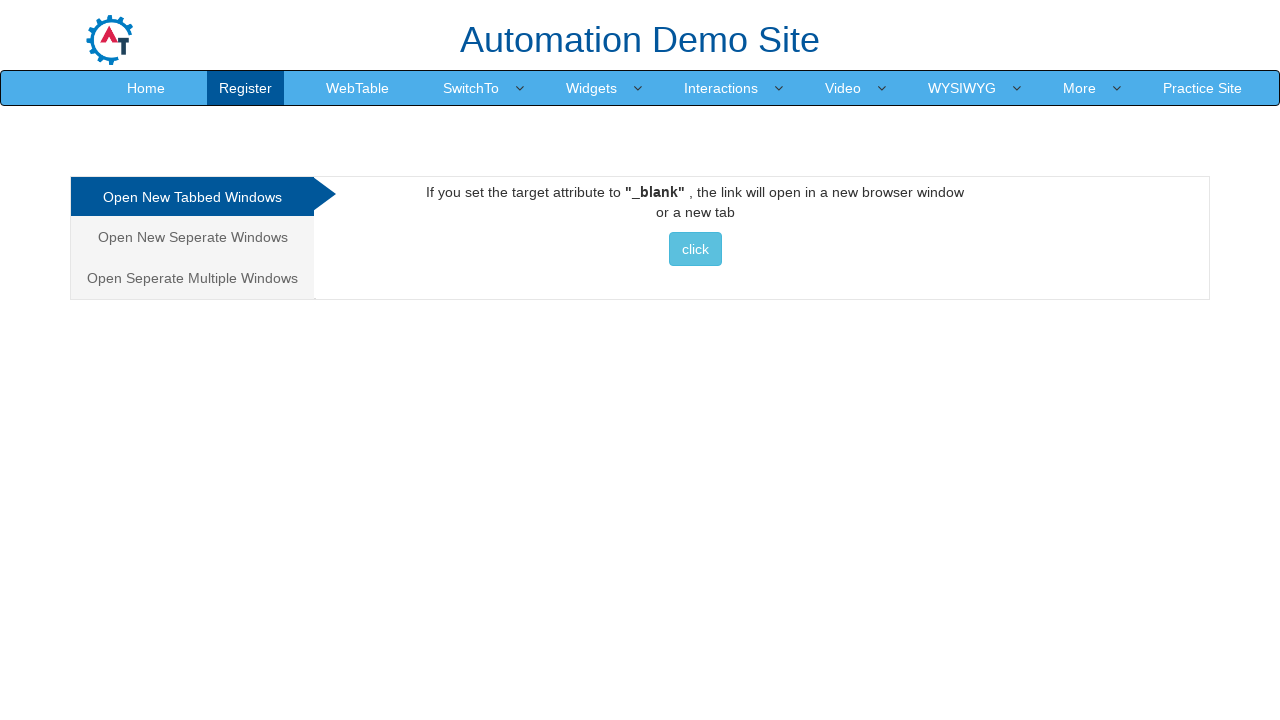

Clicked button to open new window and captured new page at (695, 249) on xpath=//button[text()='    click   ']
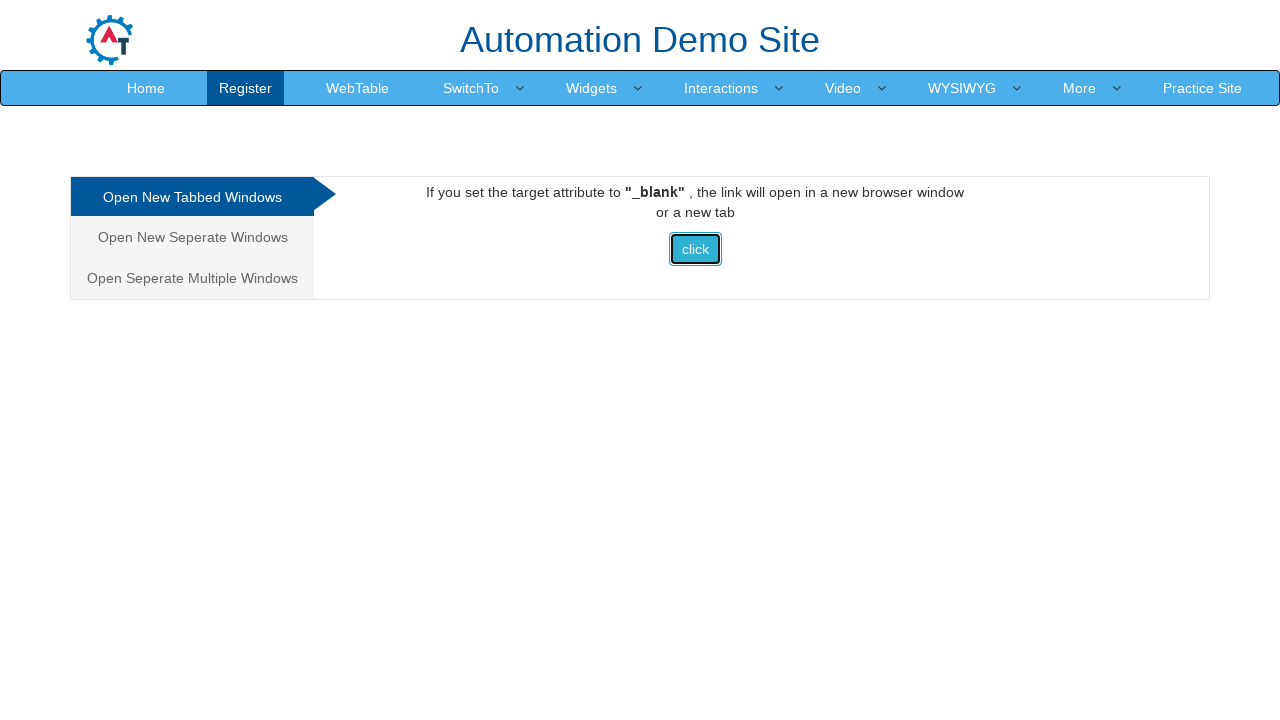

Waited for Selenium automation heading to appear in new window
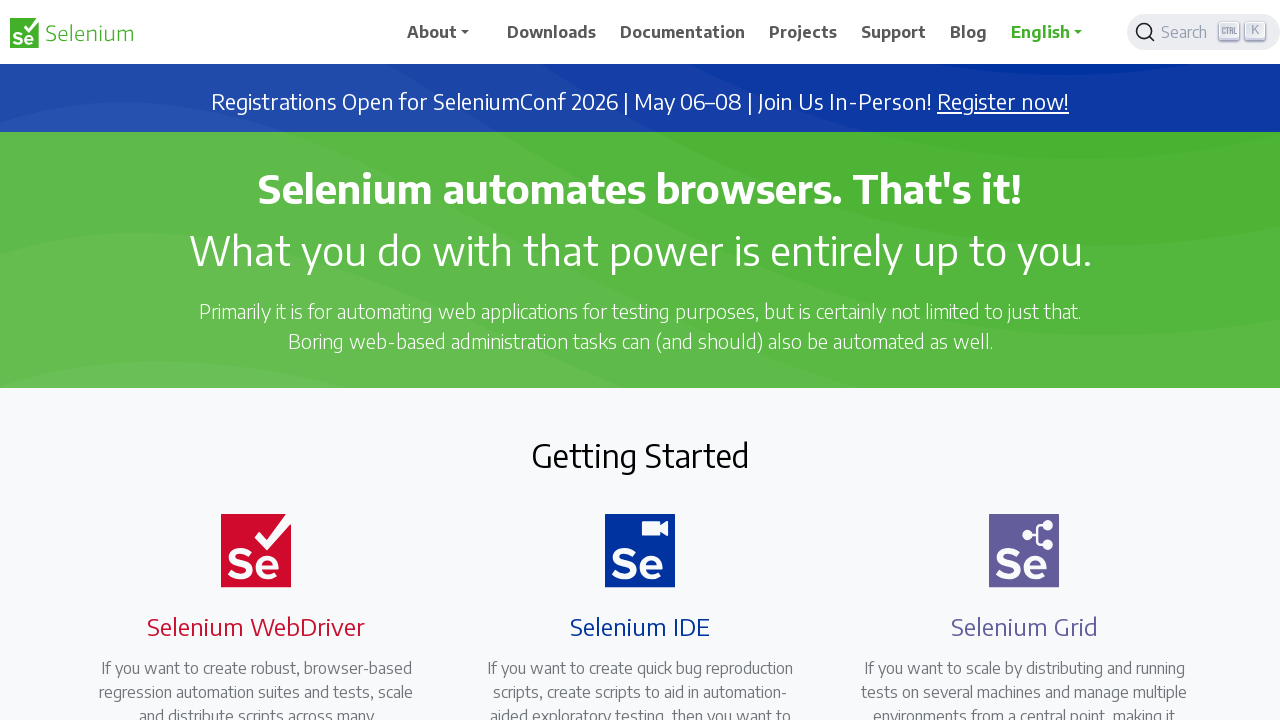

Located Selenium automation heading element in new window
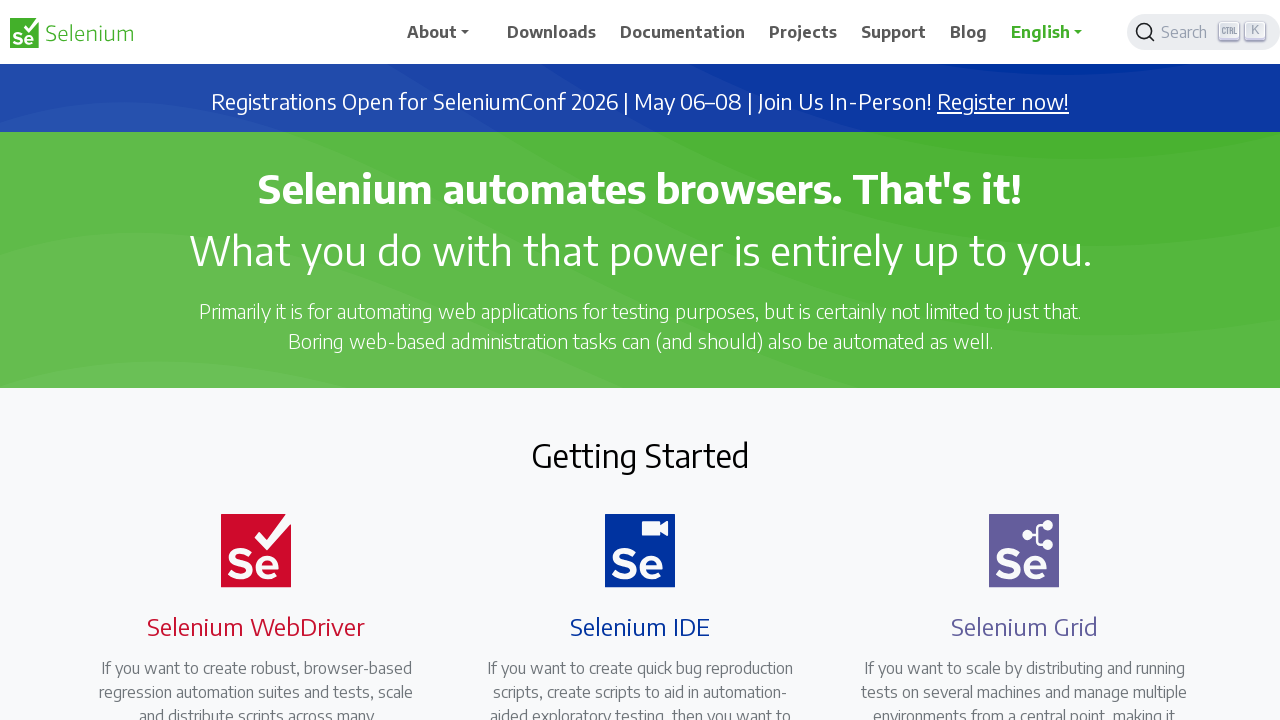

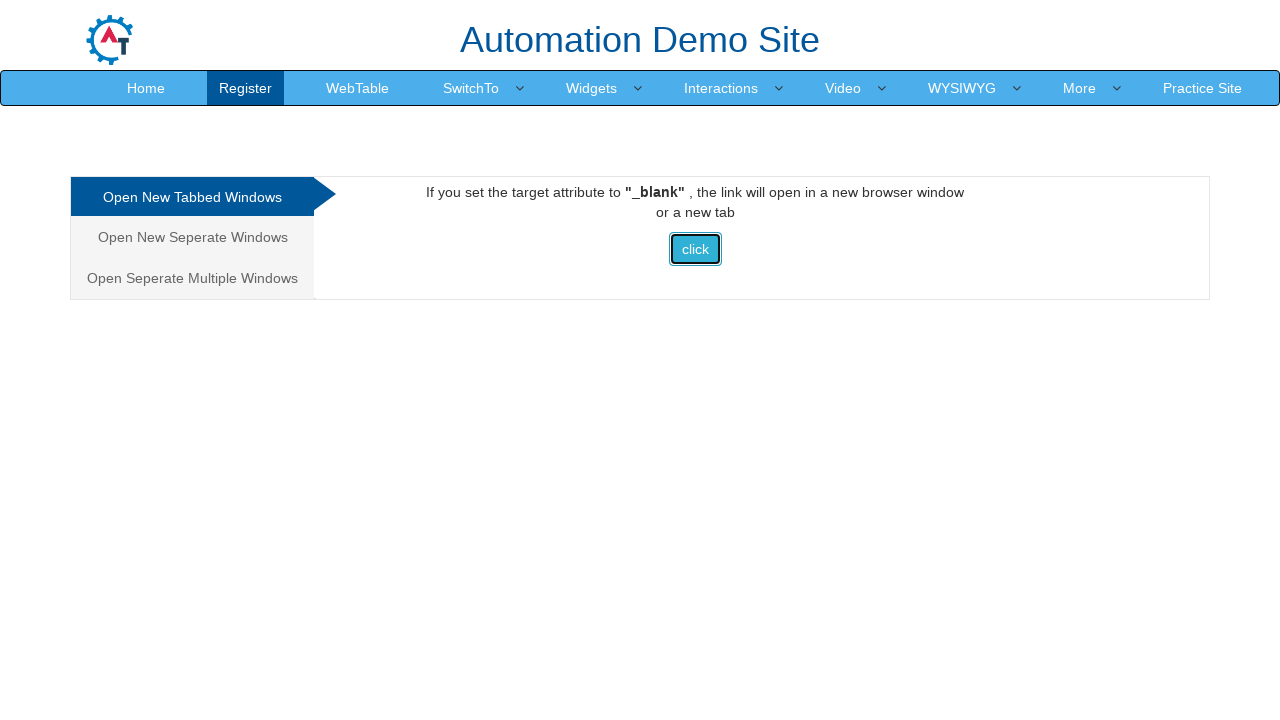